Tests the progress bar widget by starting, stopping at 50%, resuming to 100%, and resetting

Starting URL: https://demoqa.com/

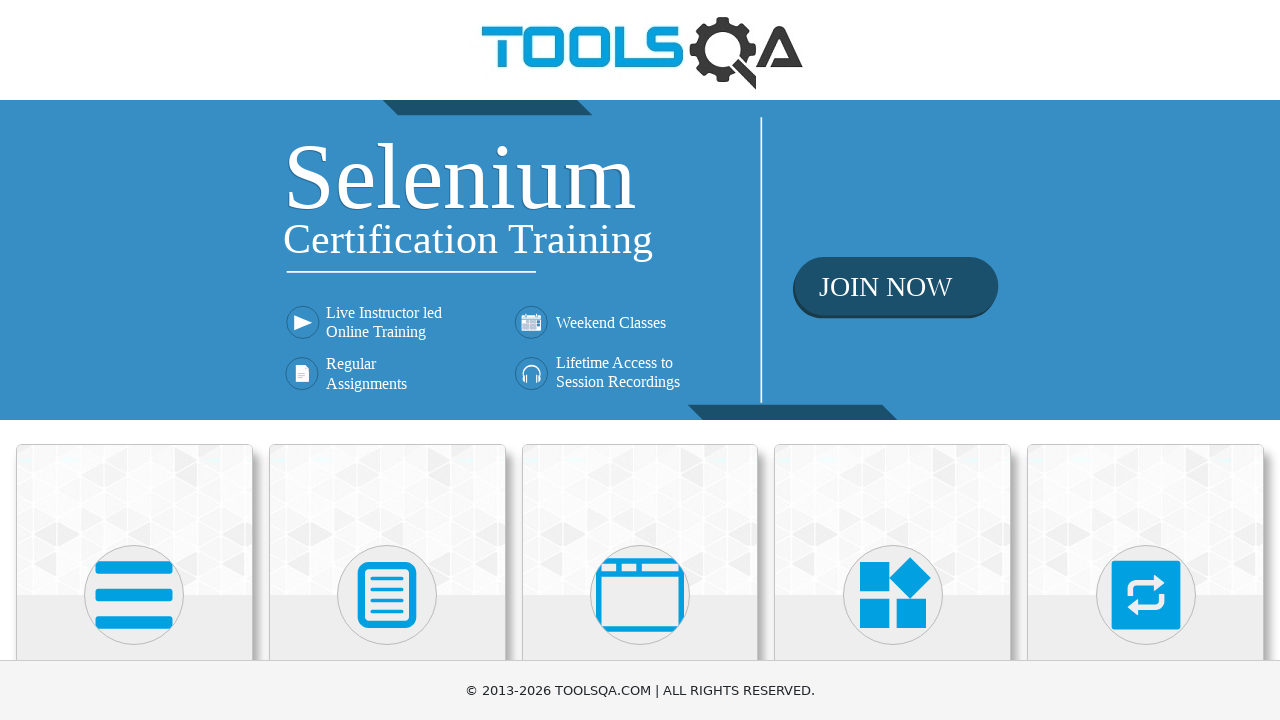

Navigated to DemoQA homepage
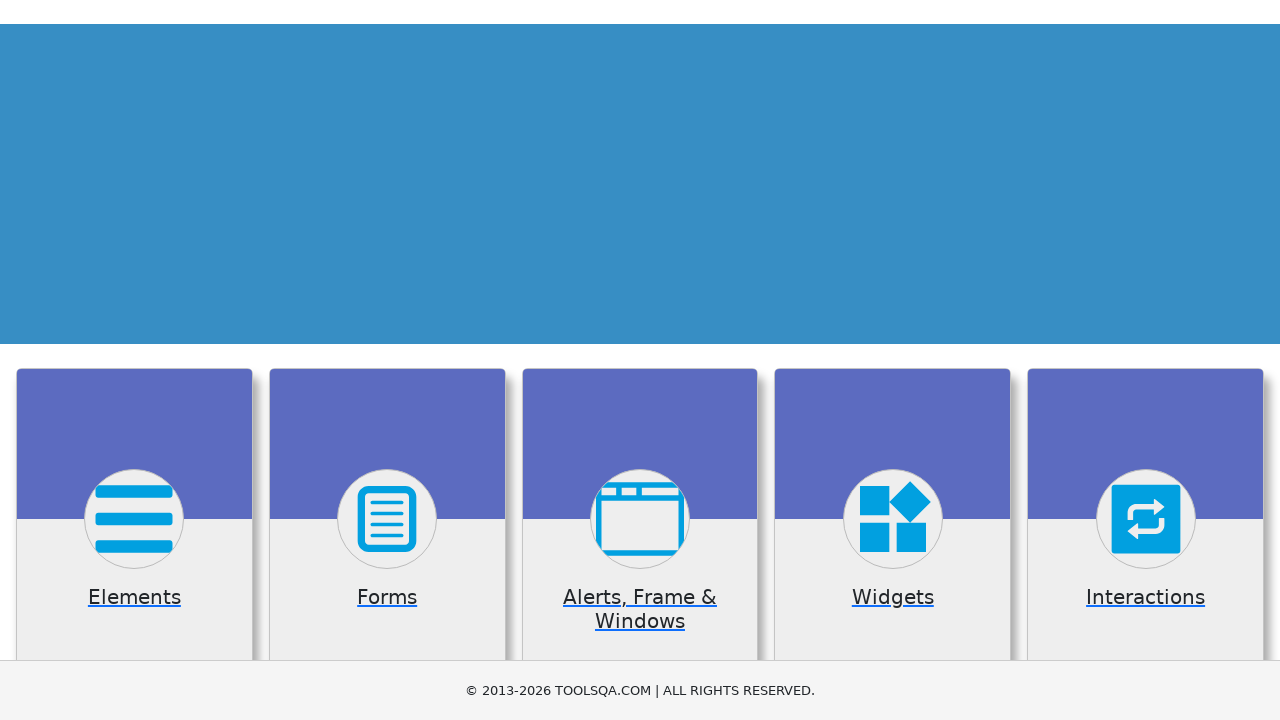

Clicked on Widgets category card at (893, 360) on text=Widgets
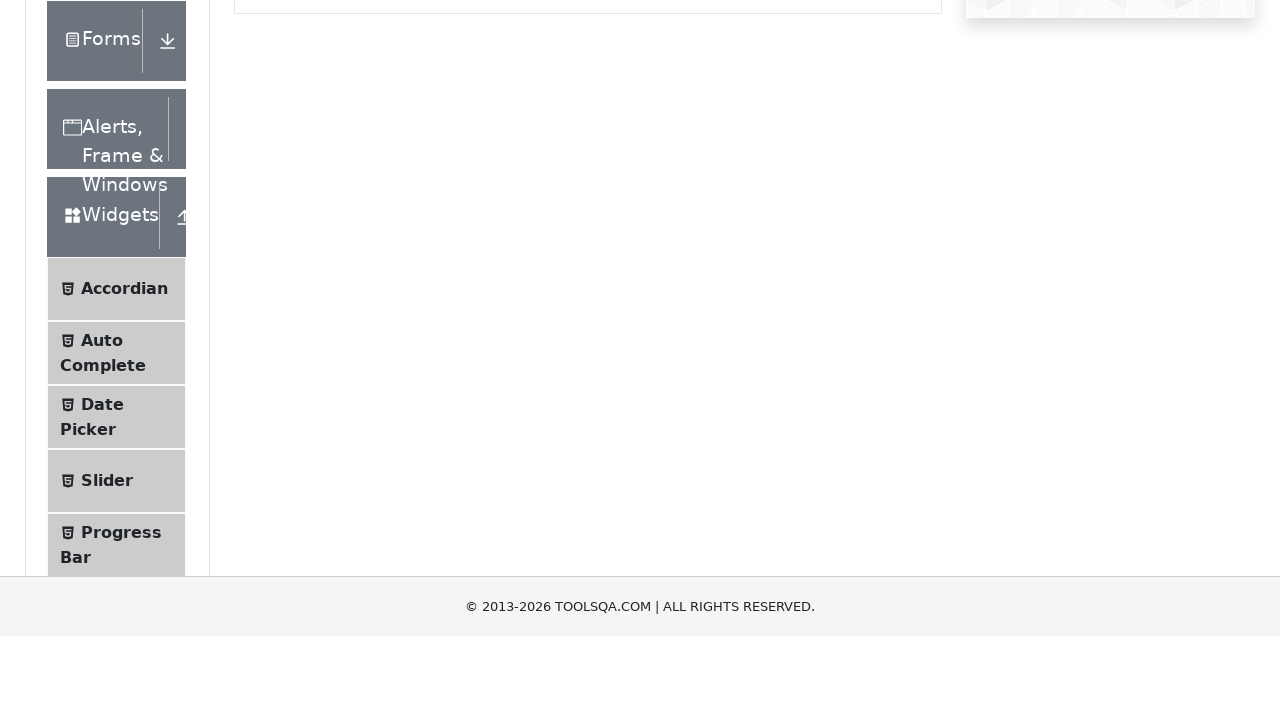

Clicked on Progress Bar menu item at (121, 348) on text=Progress Bar
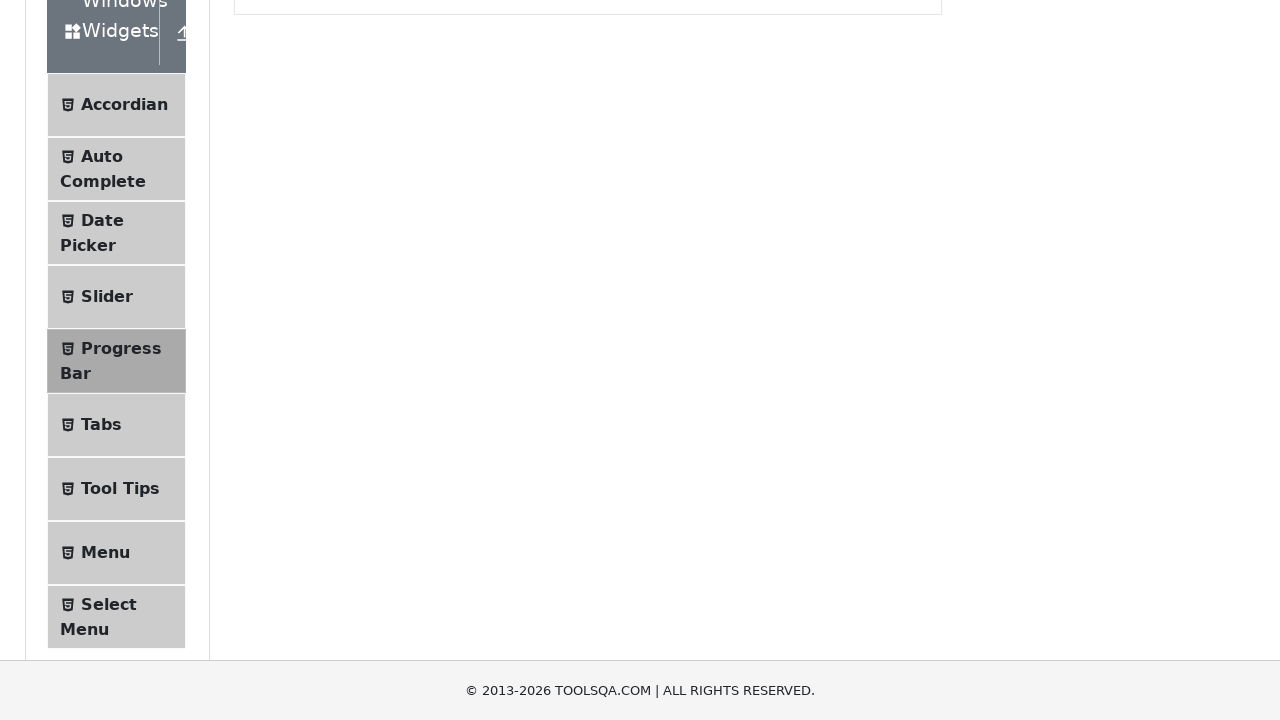

Clicked Start button to begin progress bar at (266, 314) on text=Start
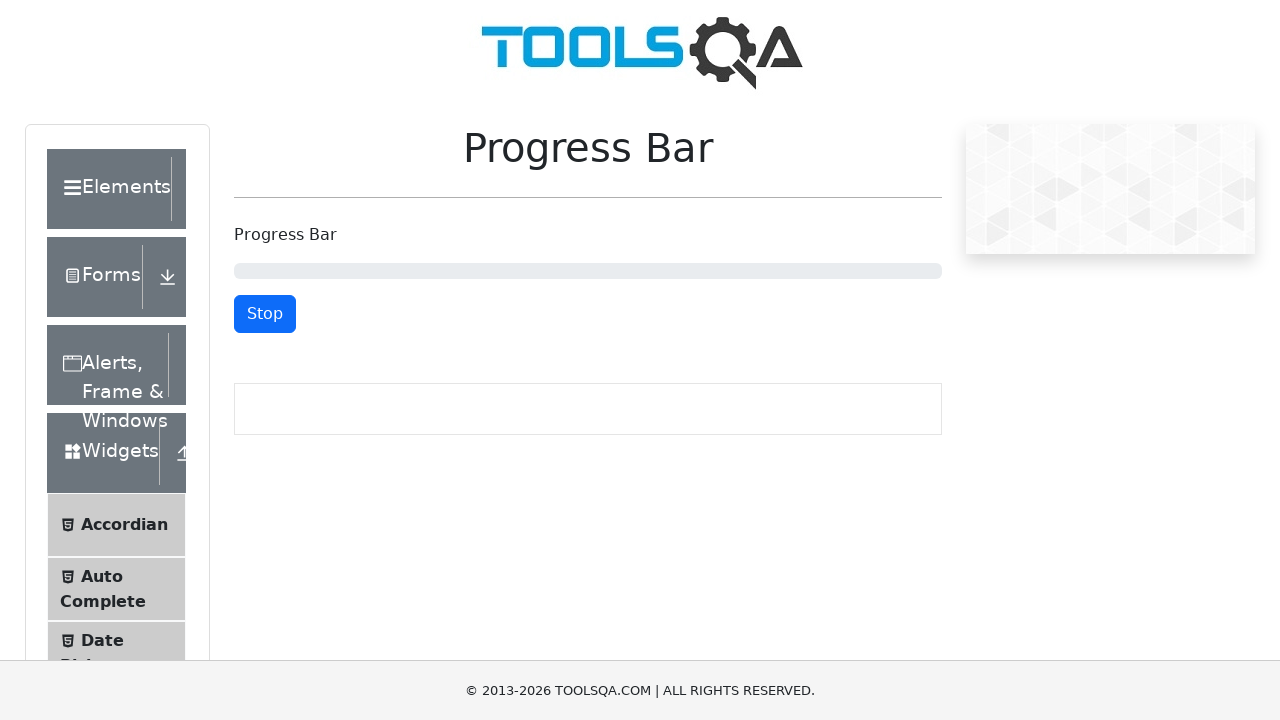

Waited 5 seconds for progress bar to reach approximately 50%
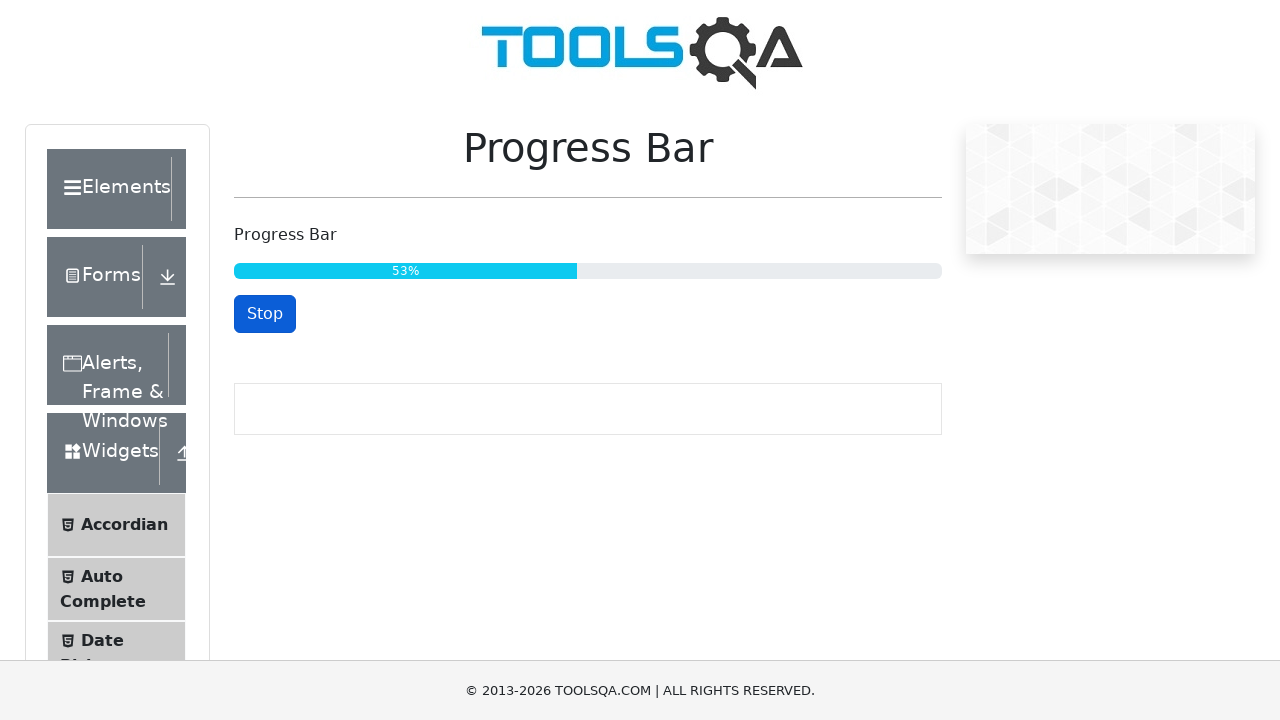

Clicked Stop button to halt progress at 50% at (265, 314) on text=Stop
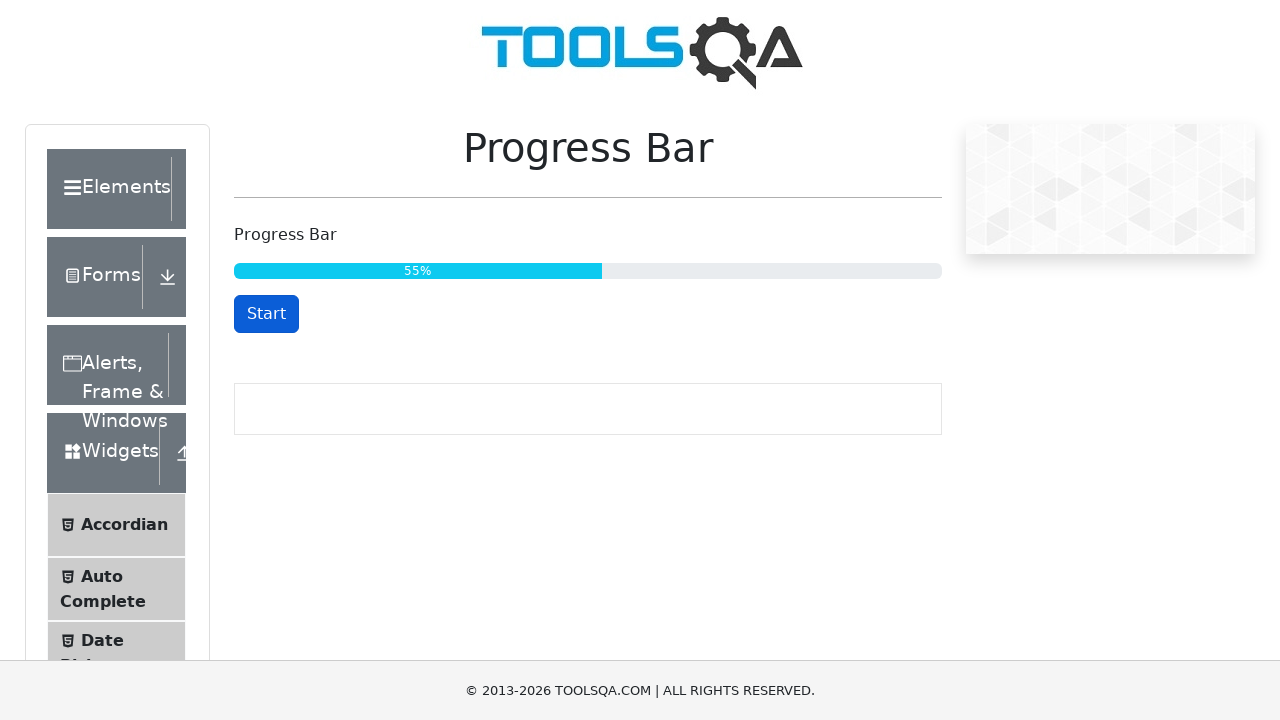

Clicked Start button again to resume progress bar at (266, 314) on text=Start
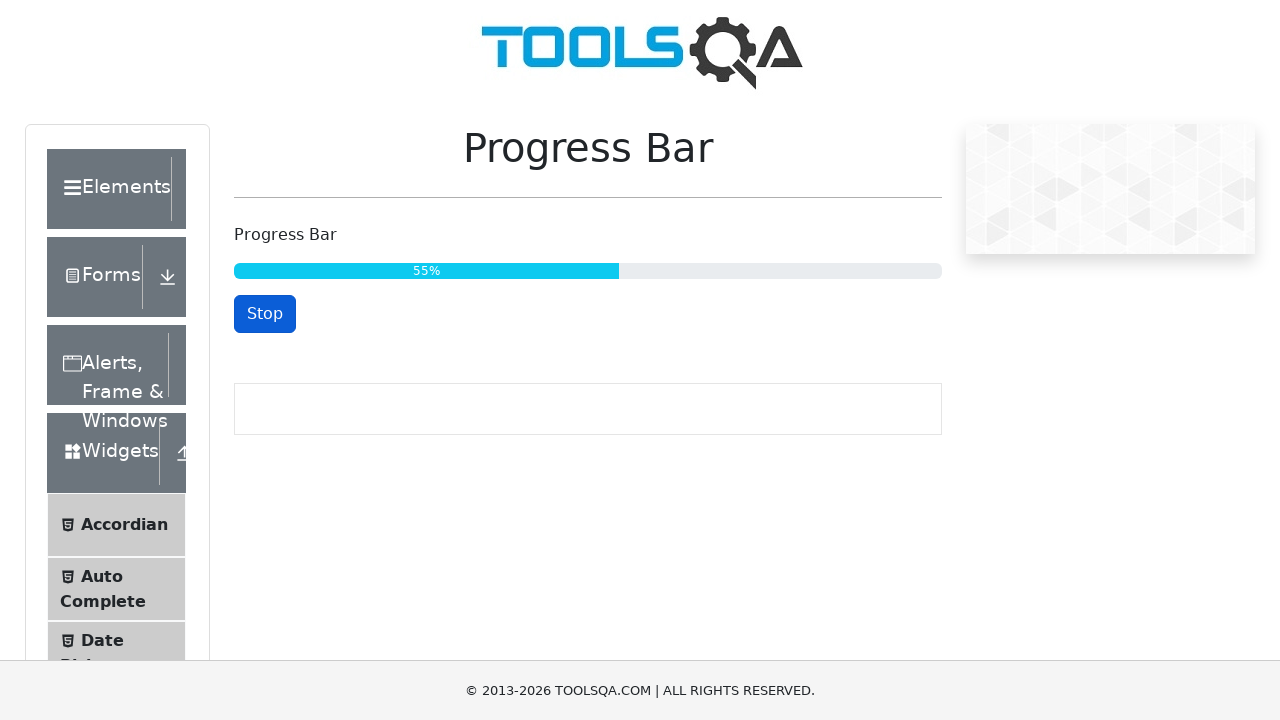

Waited 5 seconds for progress bar to reach 100%
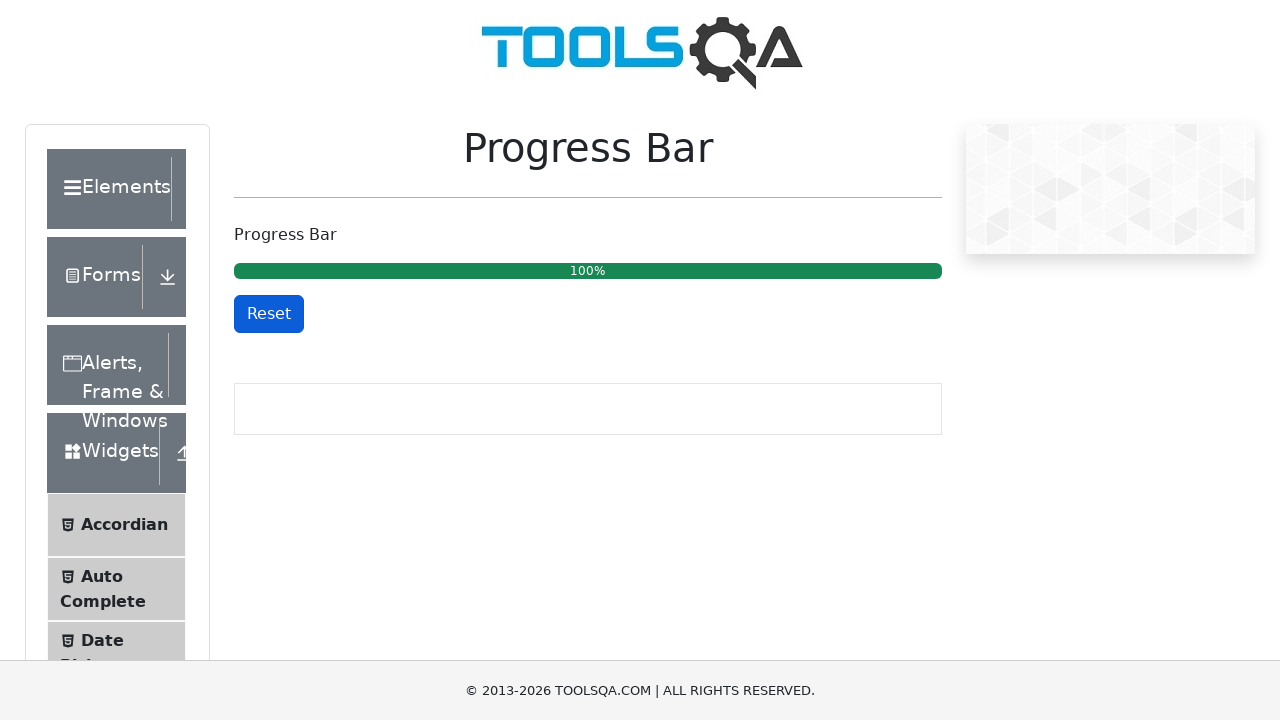

Clicked Reset button to reset progress bar to 0% at (269, 314) on text=Reset
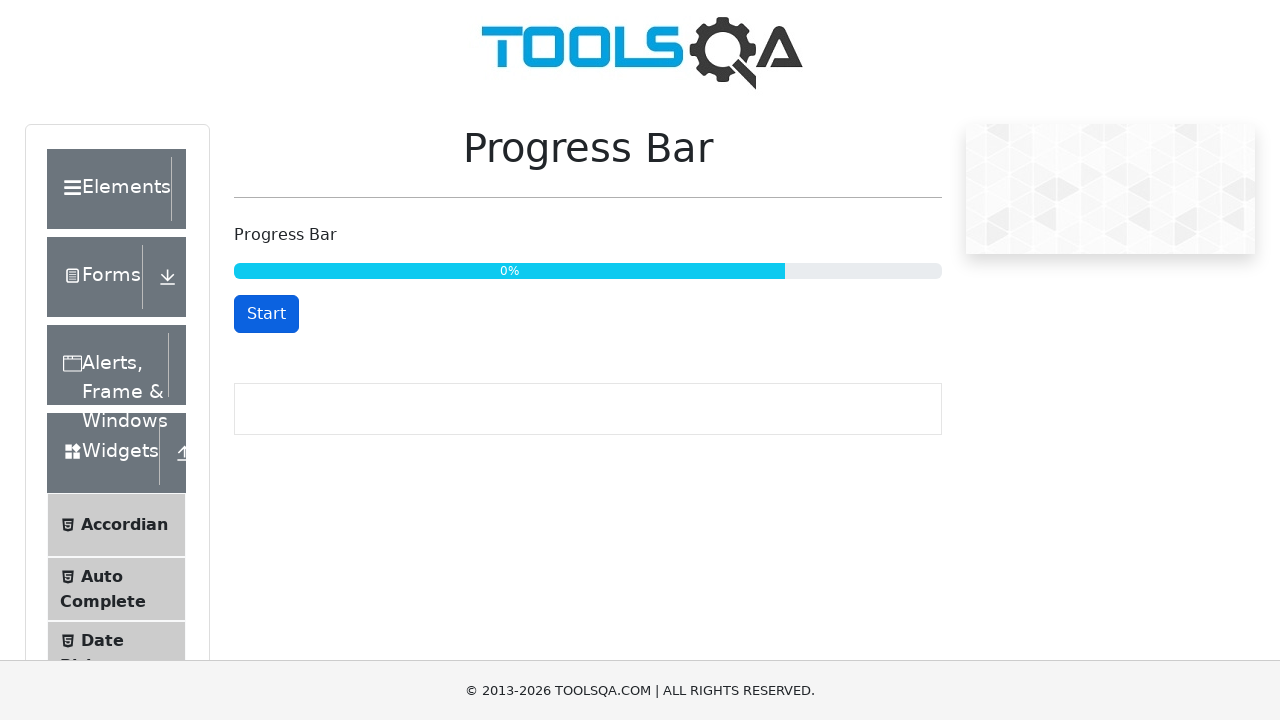

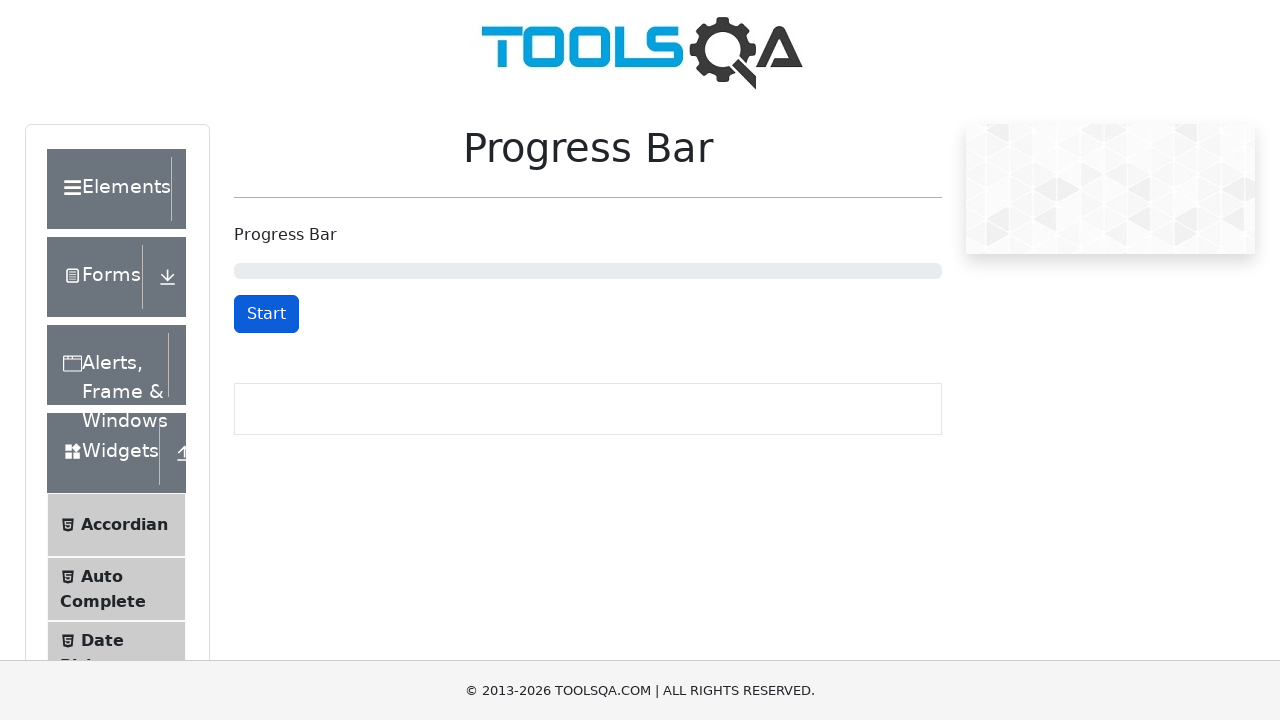